Tests AJAX loading panel functionality by clicking on a calendar date and waiting for the loading spinner to disappear

Starting URL: http://demos.telerik.com/aspnet-ajax/ajaxloadingpanel/functionality/explicit-show-hide/defaultcs.aspx

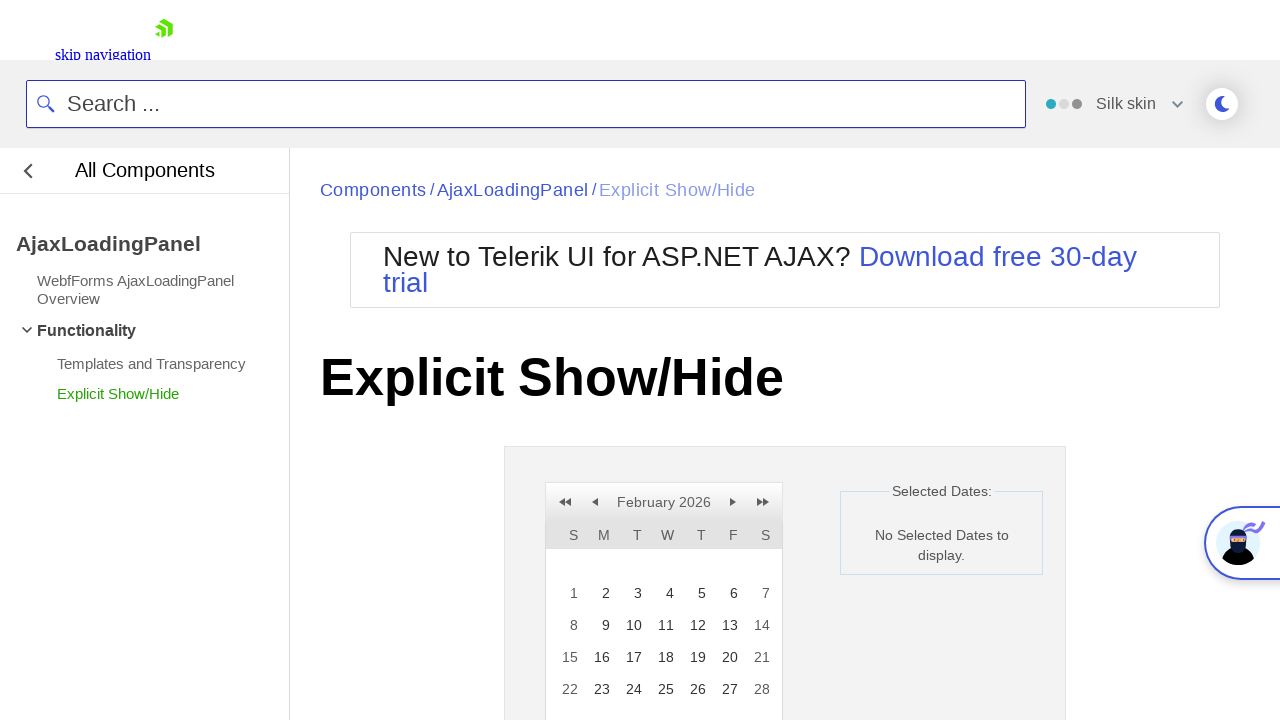

Calendar element became visible
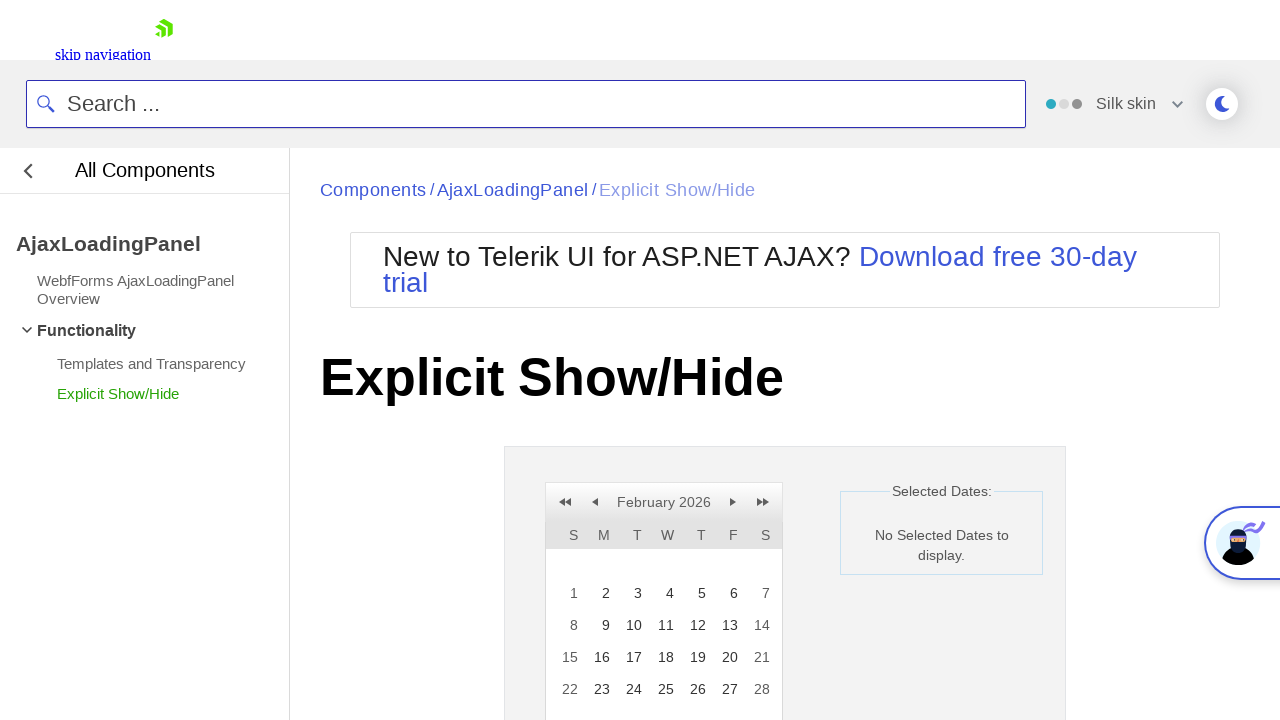

Scrolled calendar into view
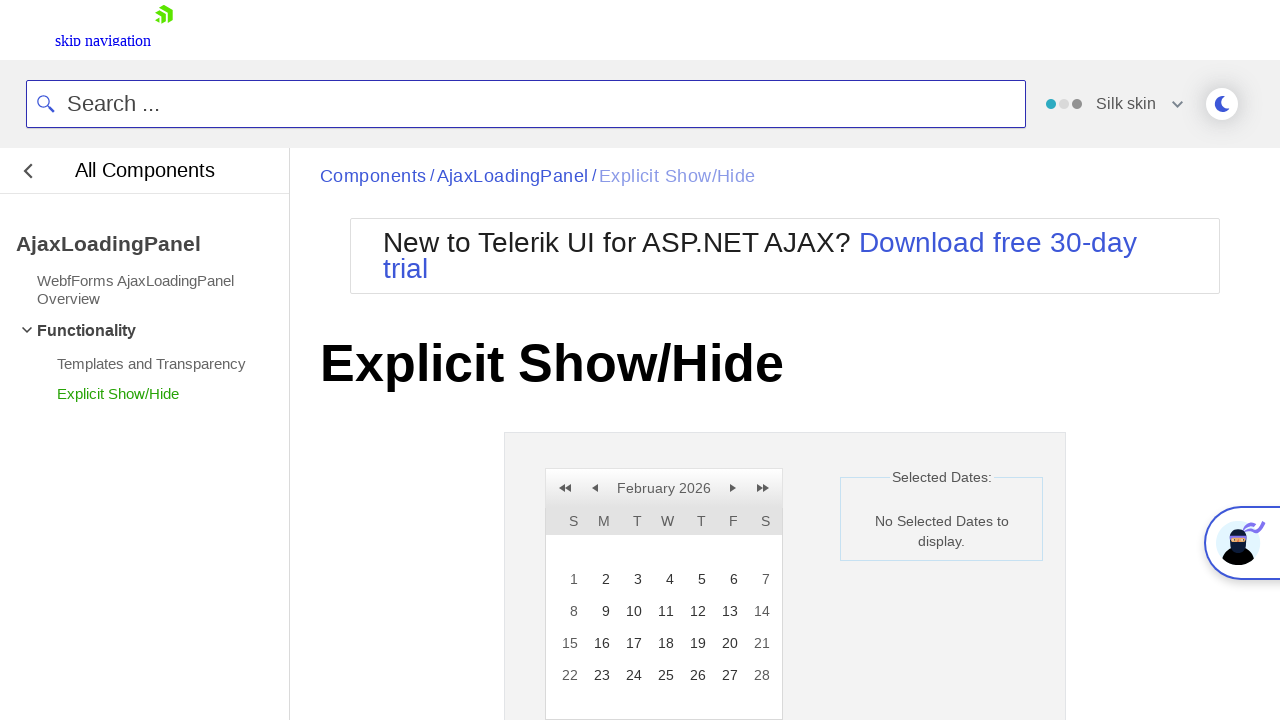

Clicked on calendar date 22 at (568, 675) on text=22
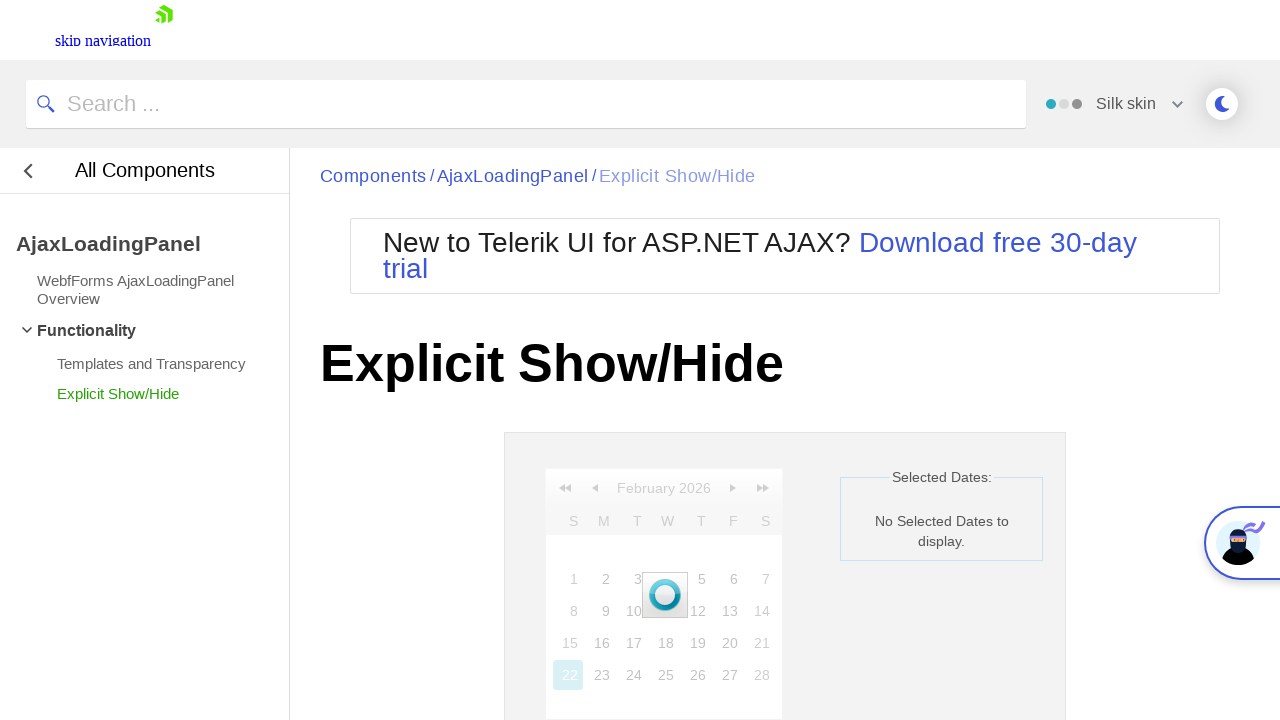

AJAX loading spinner disappeared after date selection
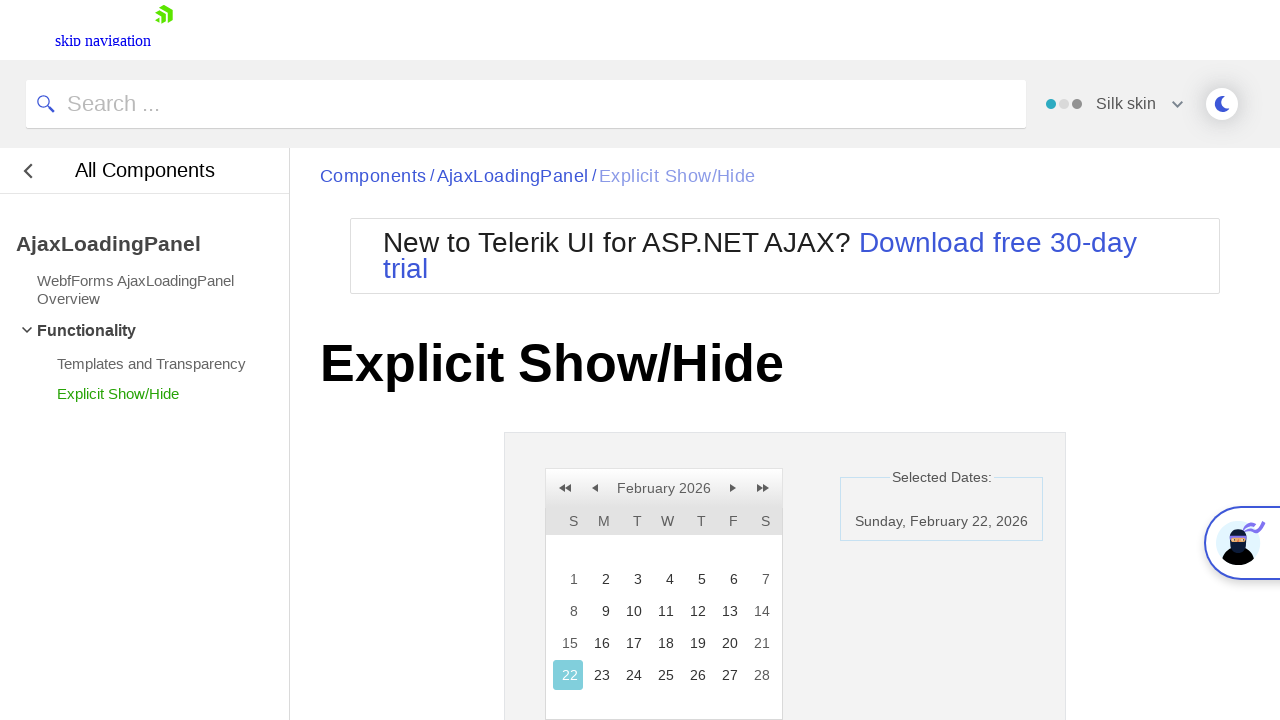

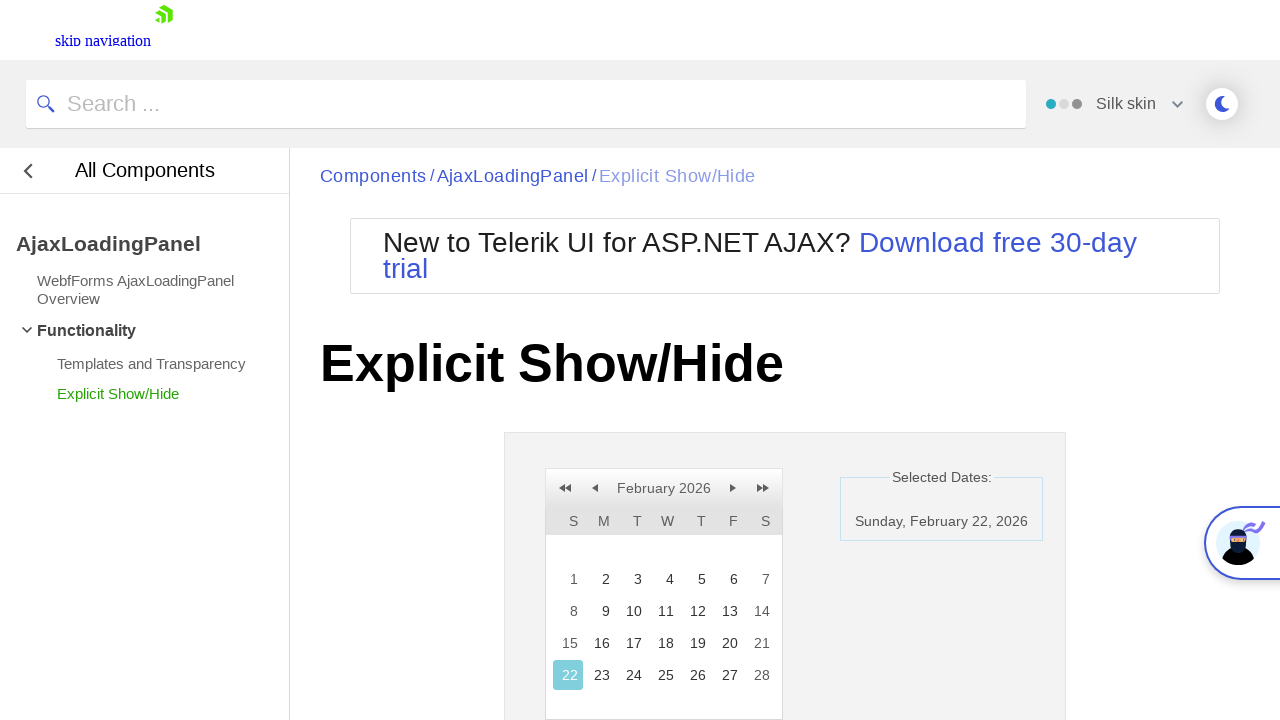